Navigates to Despegar travel website and maximizes the browser window

Starting URL: https://www.despegar.com.ar/

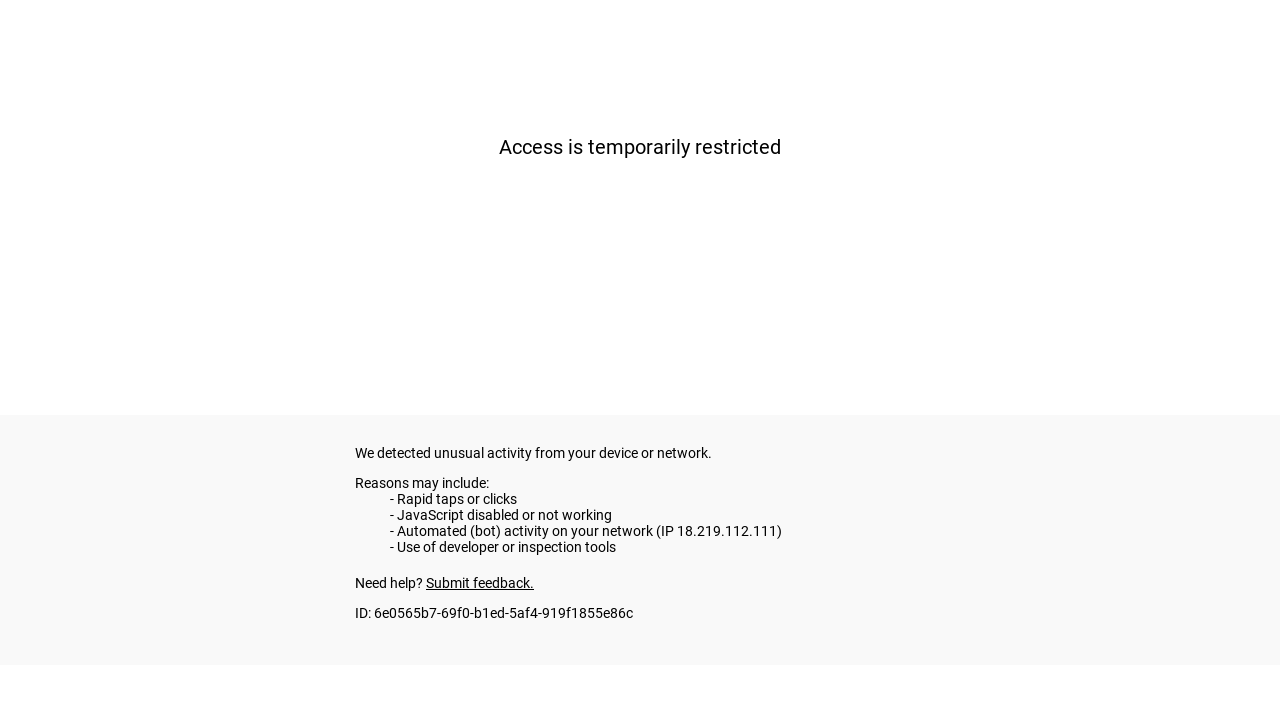

Navigated to Despegar travel website (https://www.despegar.com.ar/)
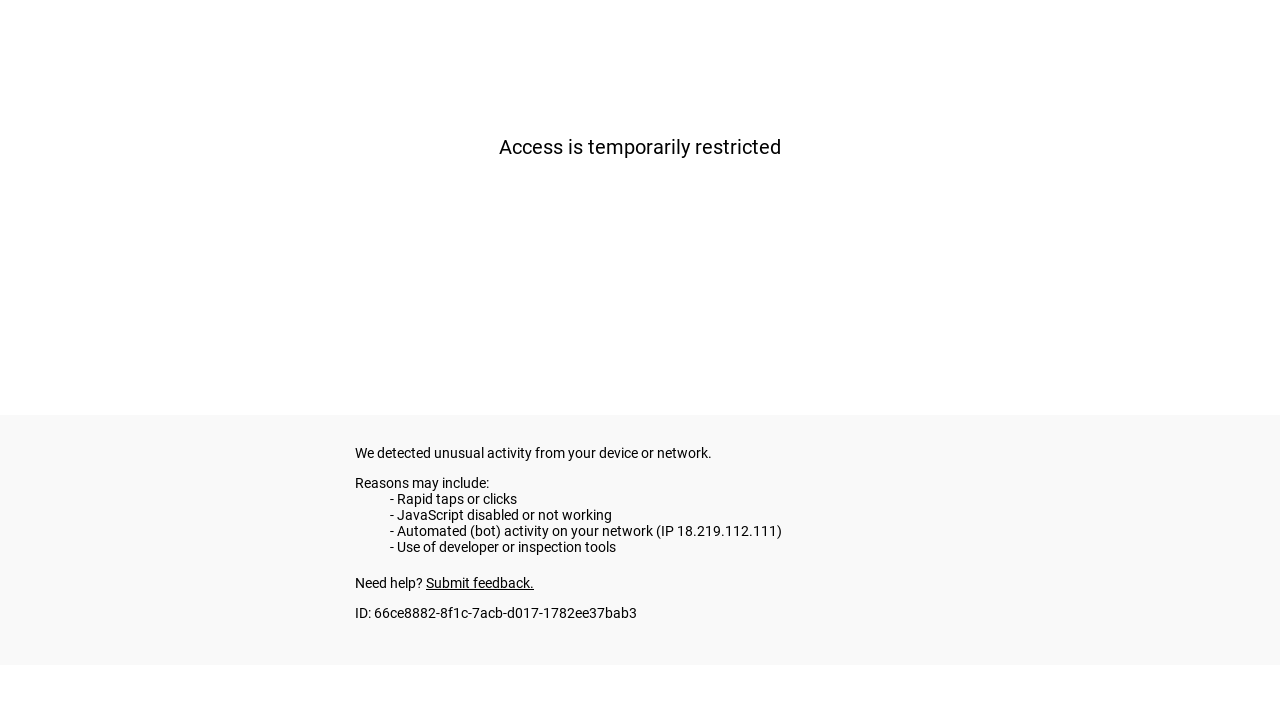

Maximized browser window to 1920x1080
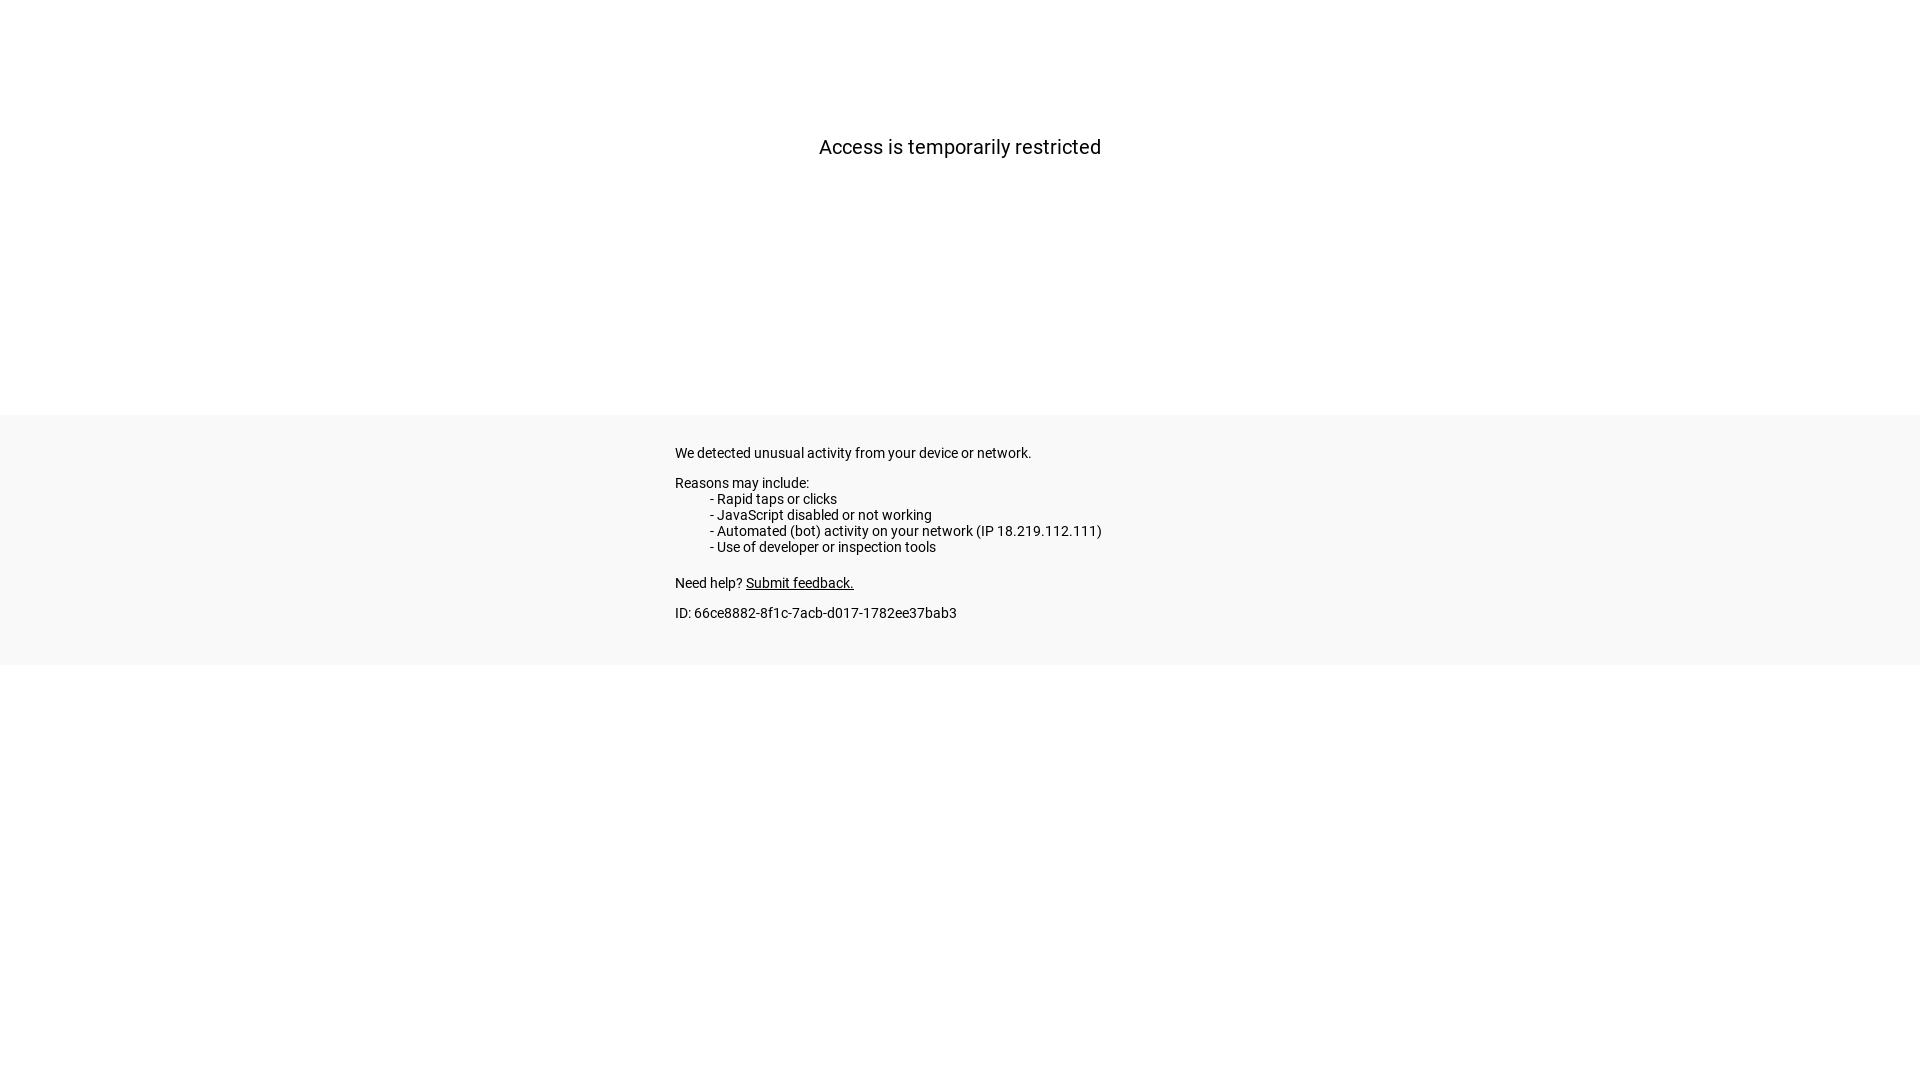

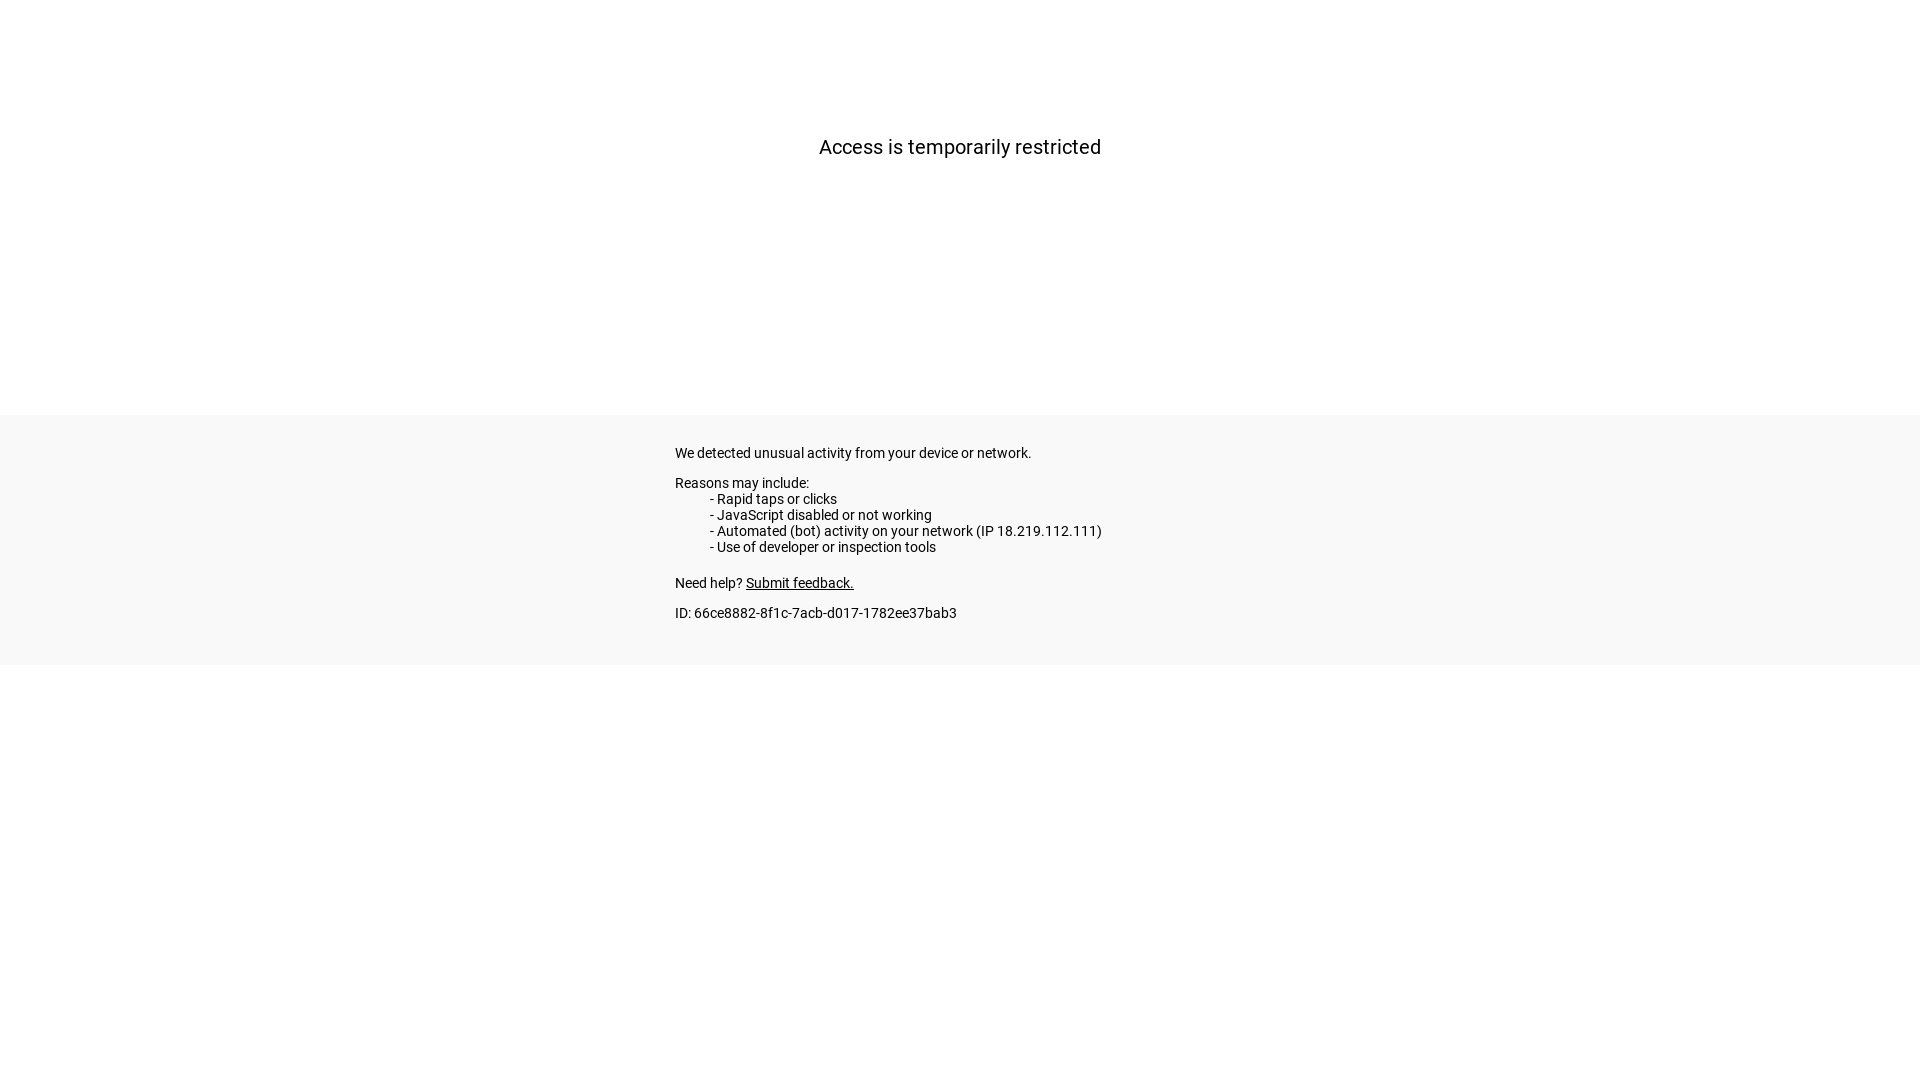